Tests date picker input by entering a date value

Starting URL: https://www.selenium.dev/selenium/web/web-form.html

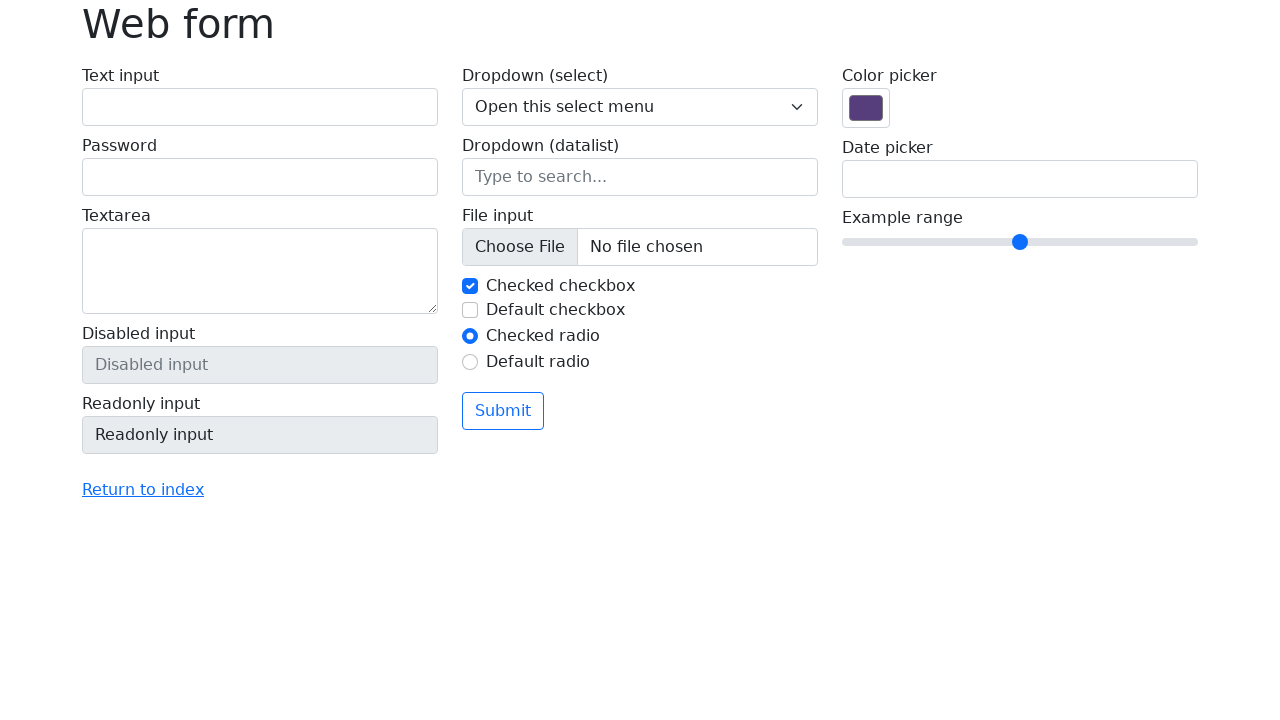

Filled date picker input with date value 2024-03-15 on input[name='my-date']
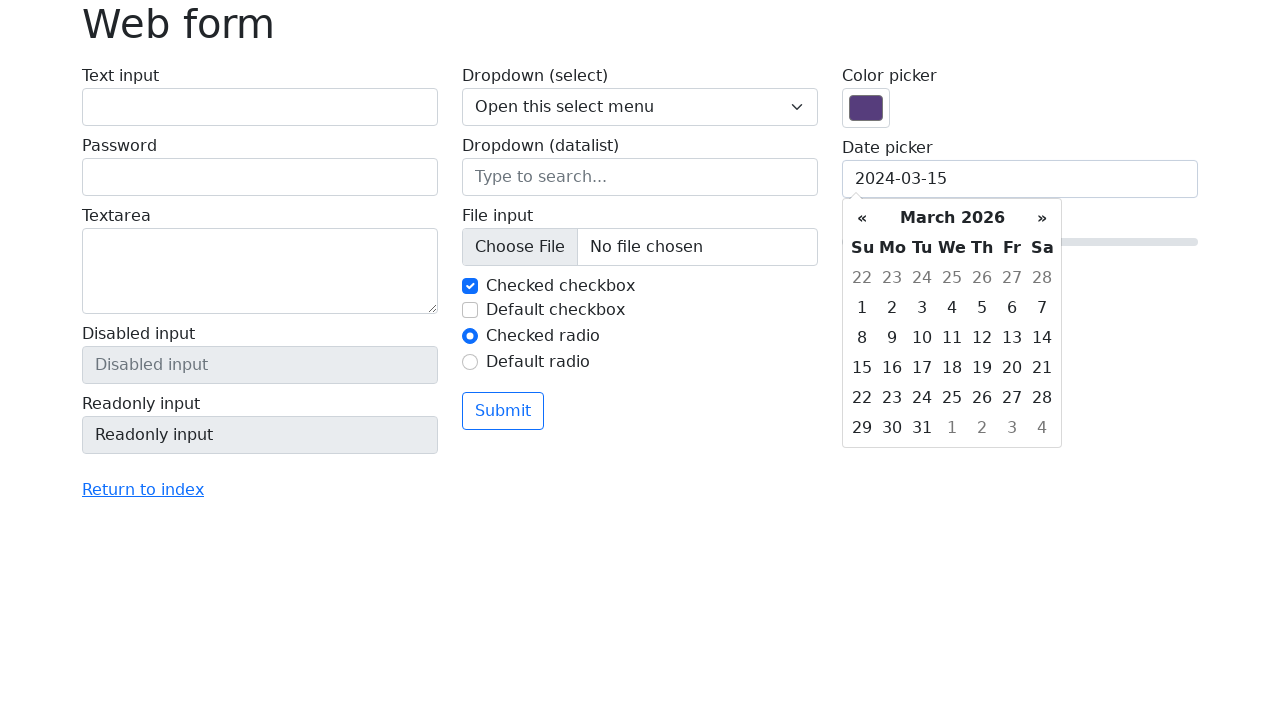

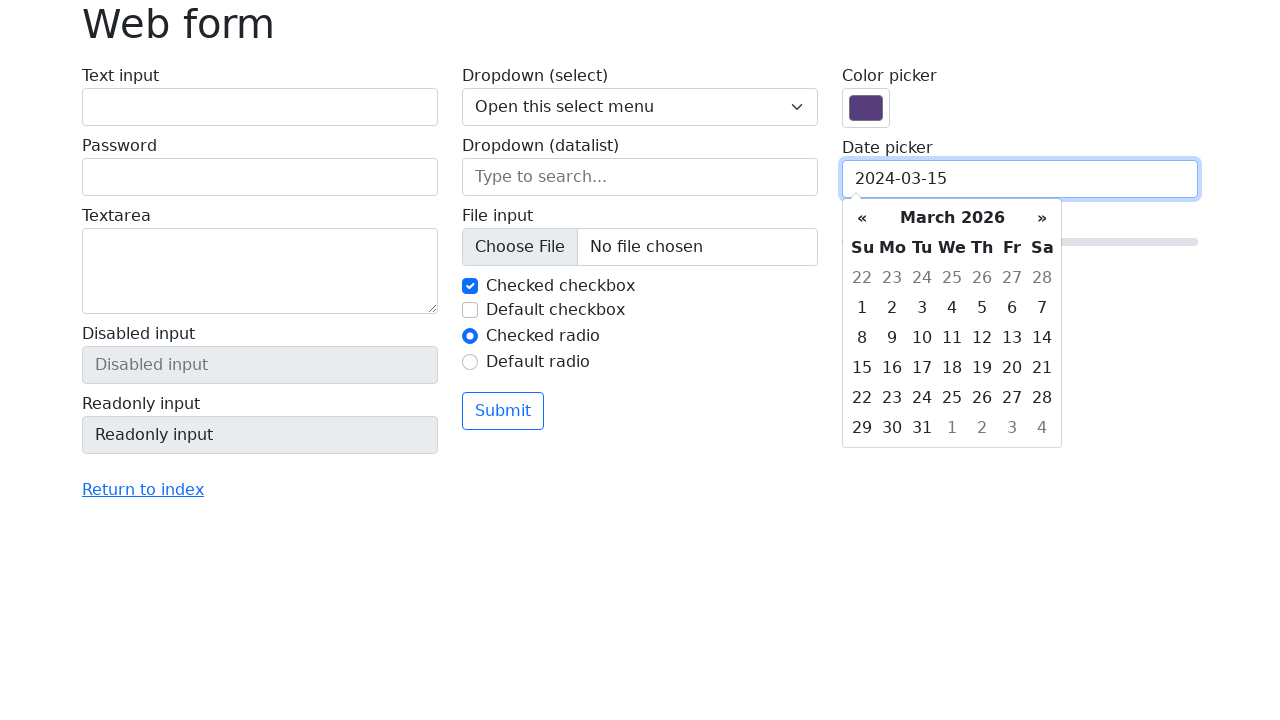